Tests iframe handling by switching between three frames on a practice page, selecting dropdown values in Frame 1 and Frame 2, clicking a link in Frame 2, and entering text in a textbox in Frame 3.

Starting URL: https://www.hyrtutorials.com/p/frames-practice.html

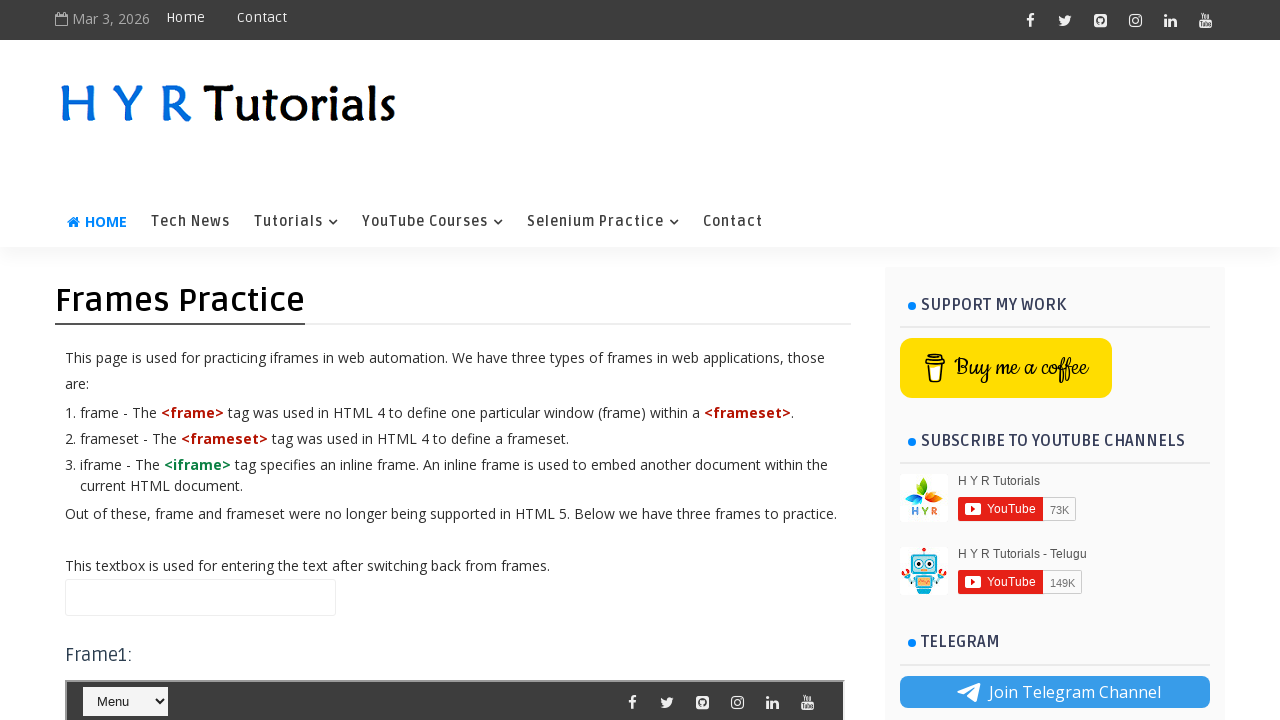

Scrolled down 700 pixels to view frames
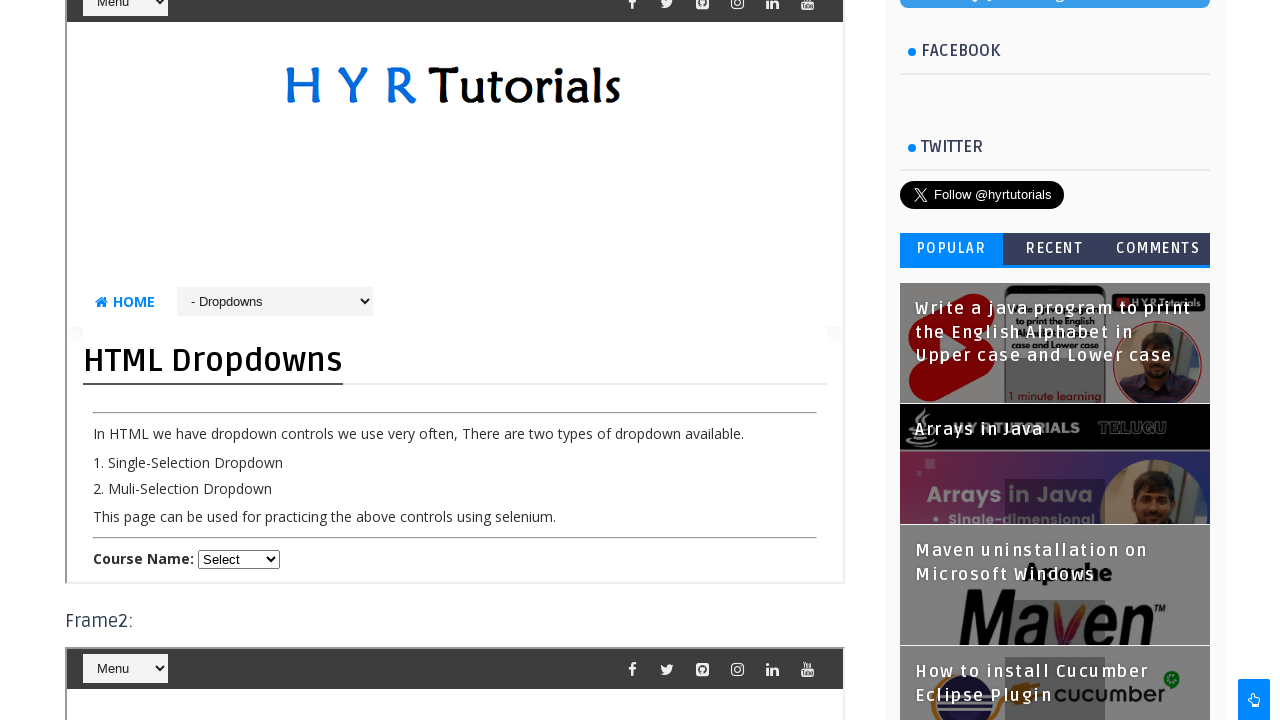

Located Frame 1 (#frm1)
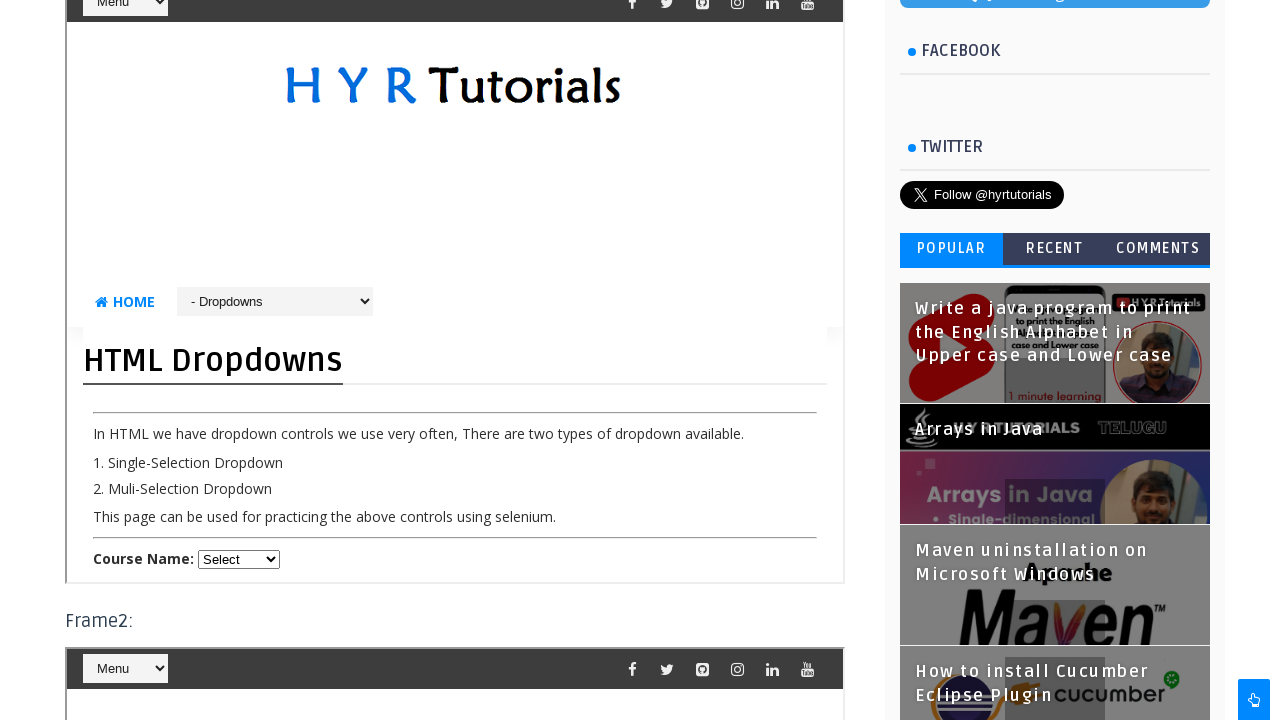

Clicked dropdown in Frame 1 at (275, 301) on #frm1 >> internal:control=enter-frame >> #selectnav1
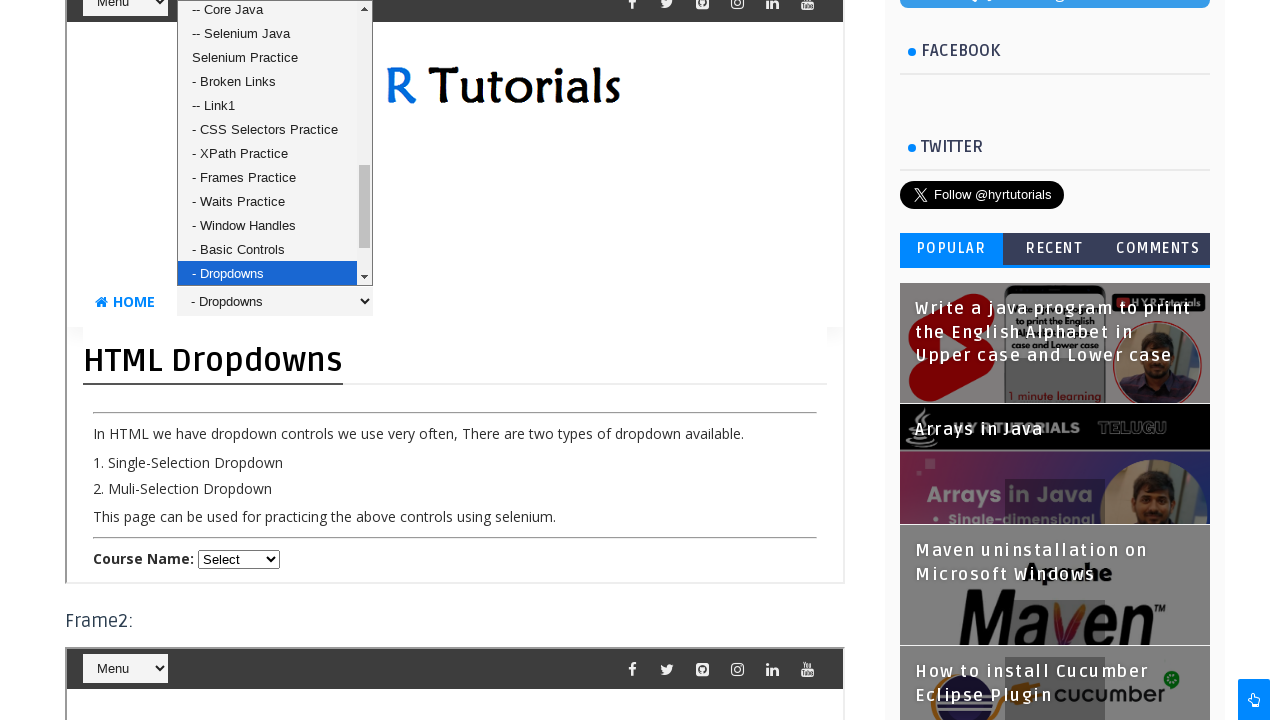

Selected Java option from dropdown in Frame 1 on #frm1 >> internal:control=enter-frame >> #selectnav1
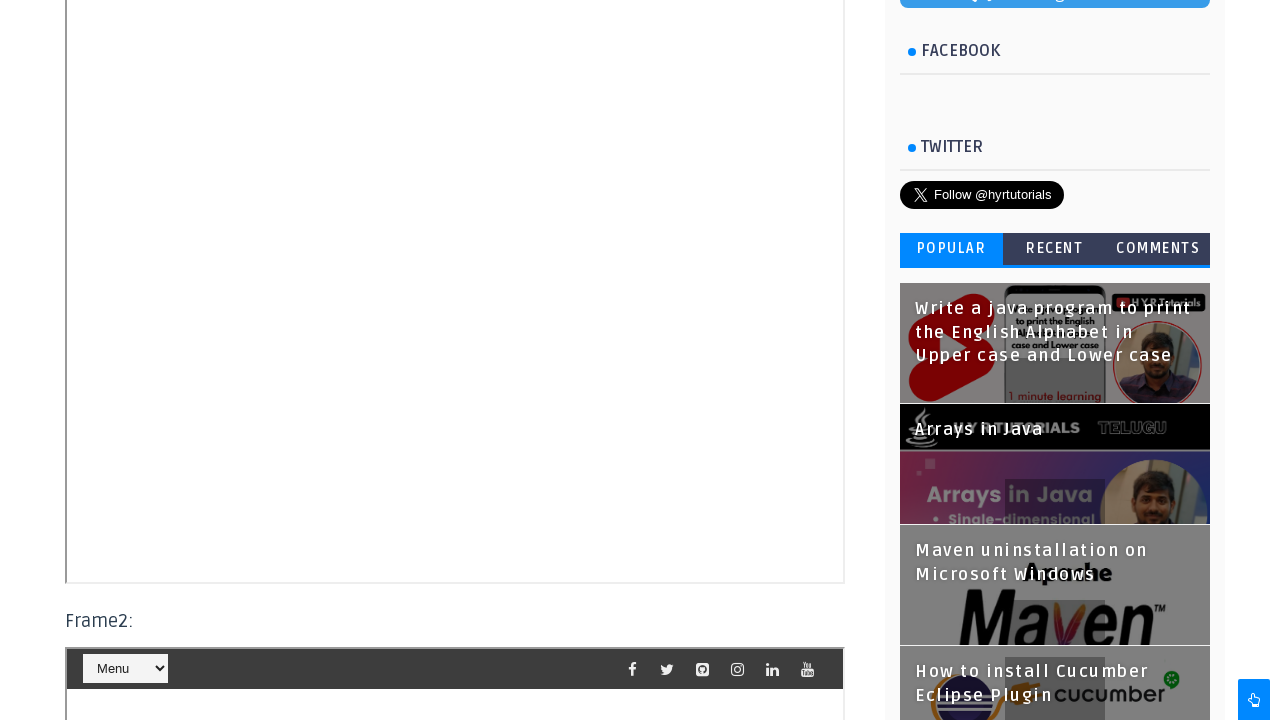

Scrolled down 800 pixels to view Frame 2
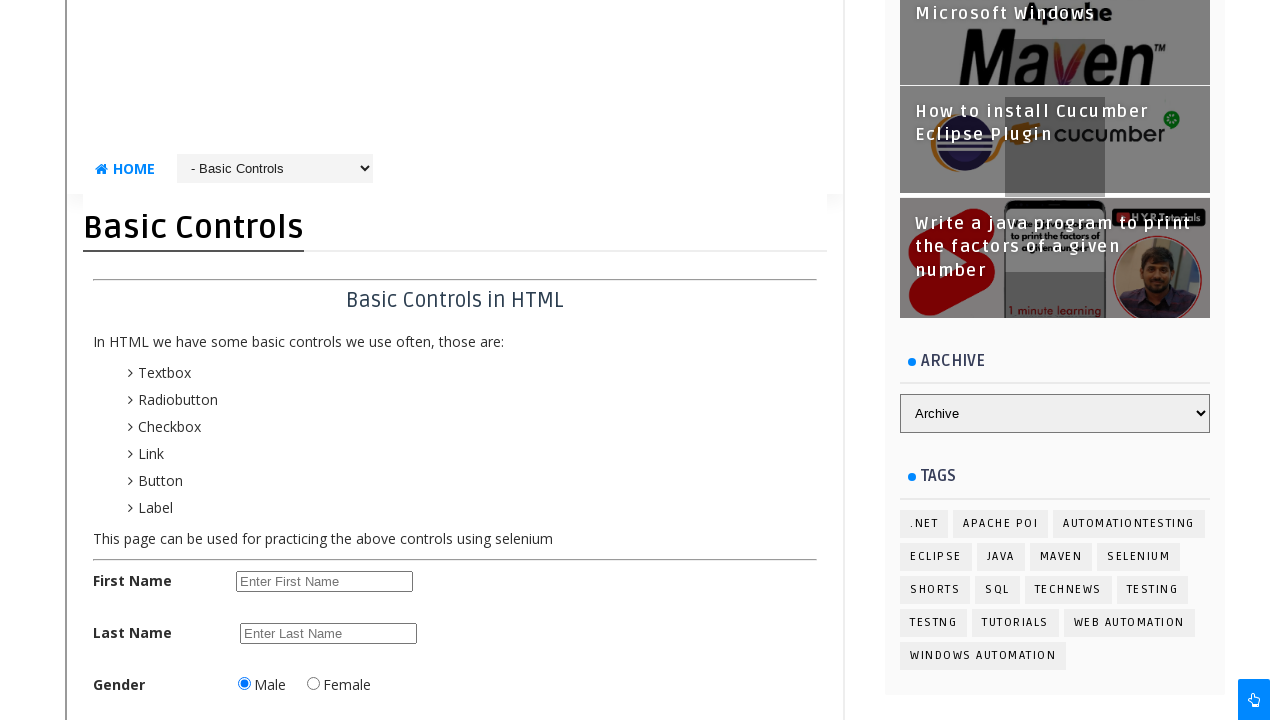

Located Frame 2 (#frm2)
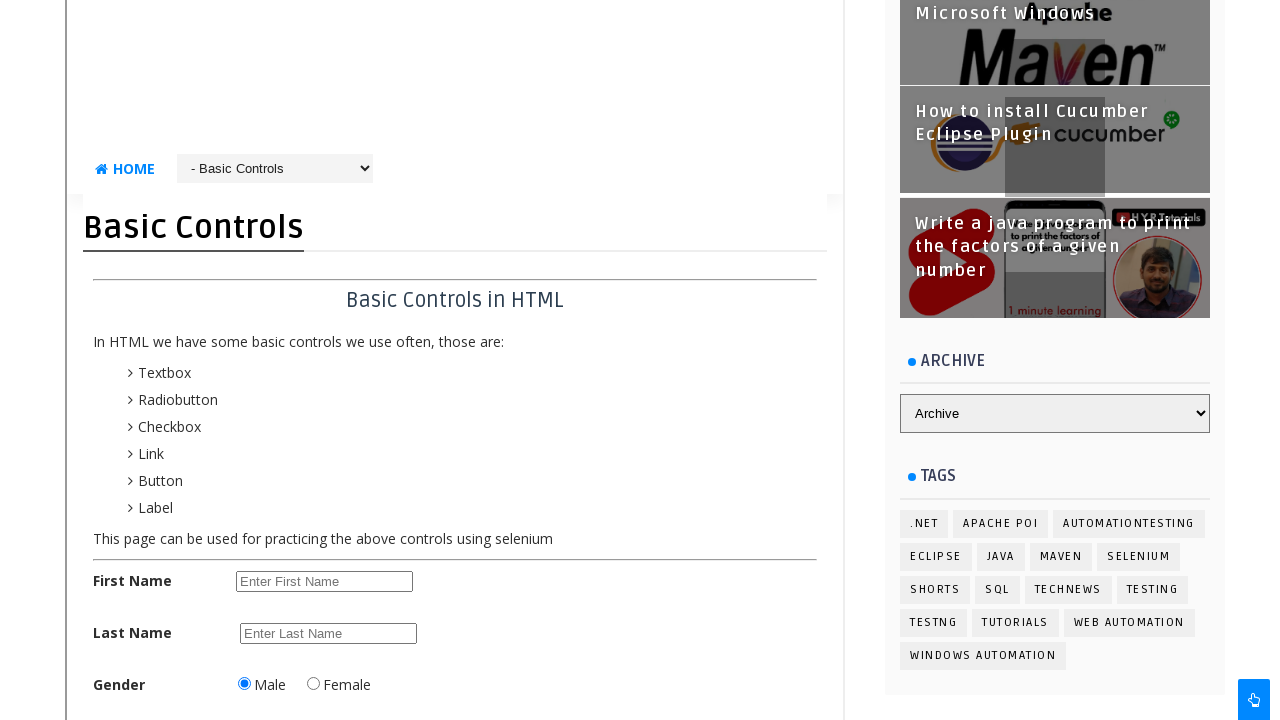

Clicked dropdown in Frame 2 at (275, 168) on #frm2 >> internal:control=enter-frame >> #selectnav1
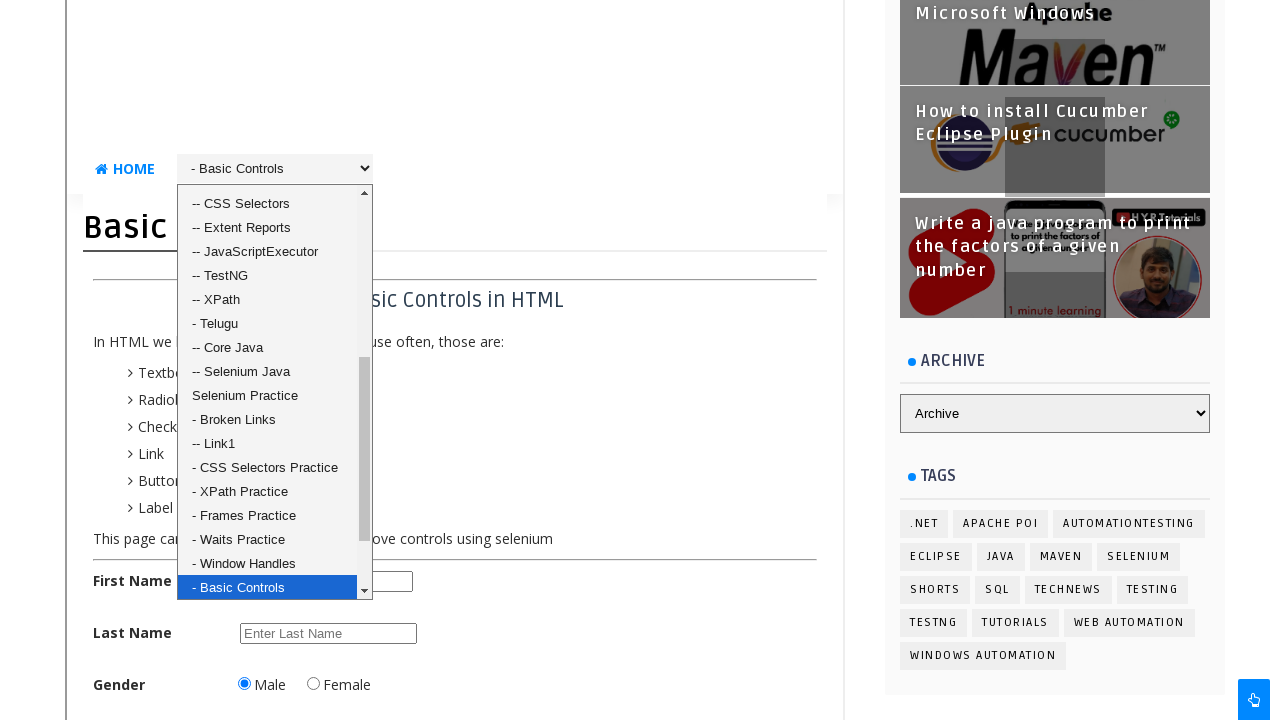

Selected TestNG option from dropdown in Frame 2 on #frm2 >> internal:control=enter-frame >> #selectnav1
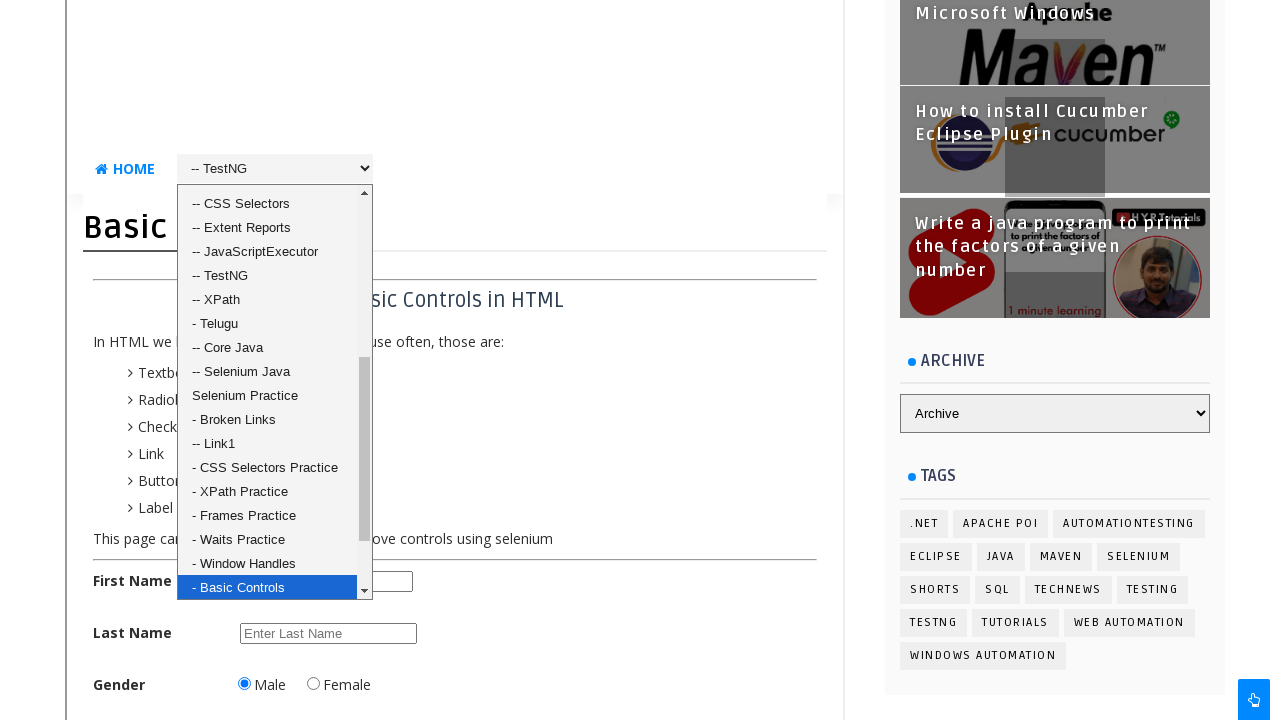

Clicked 'click here' link in Frame 2 at (540, 478) on #frm2 >> internal:control=enter-frame >> text=click here
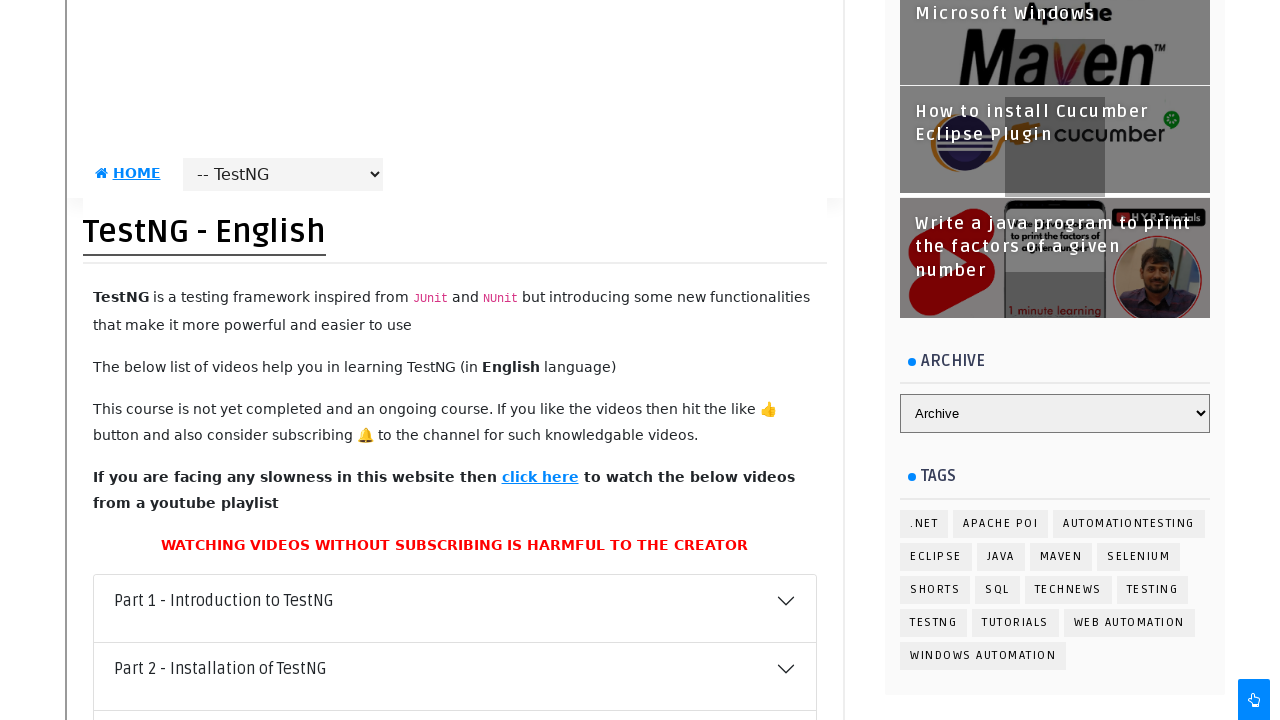

Waited 2 seconds for new tab to open
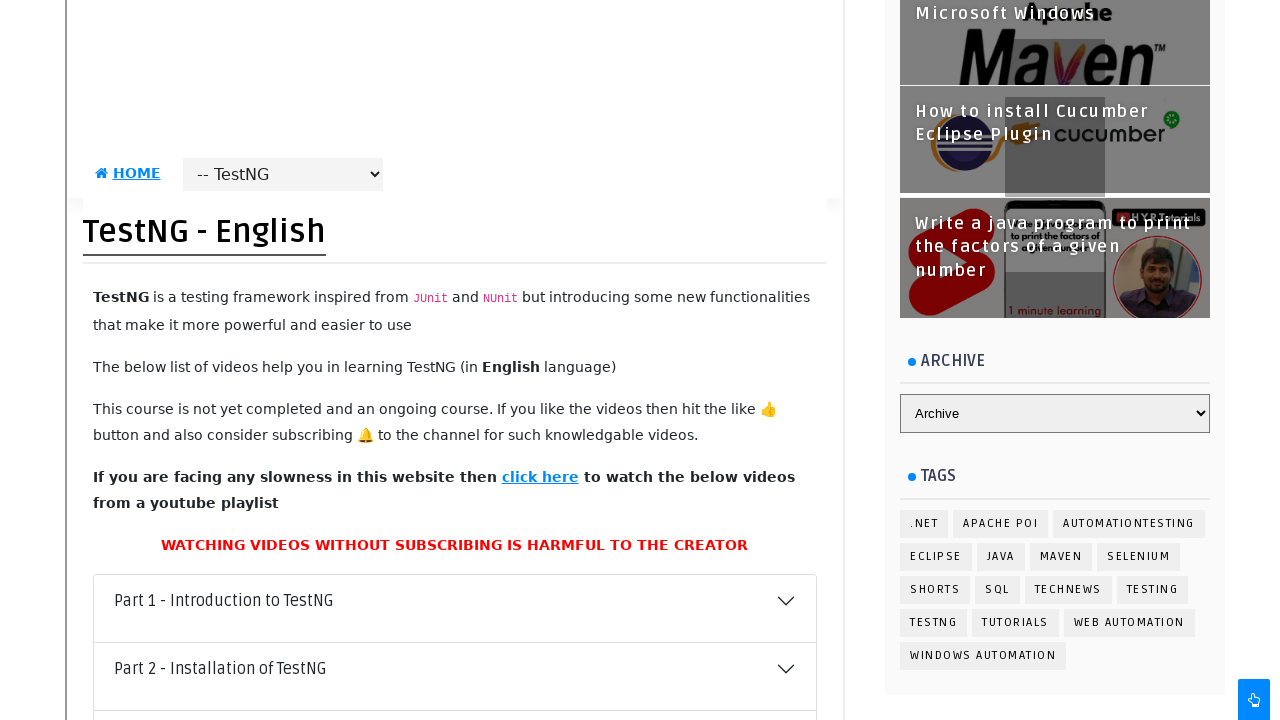

Brought original tab back to front
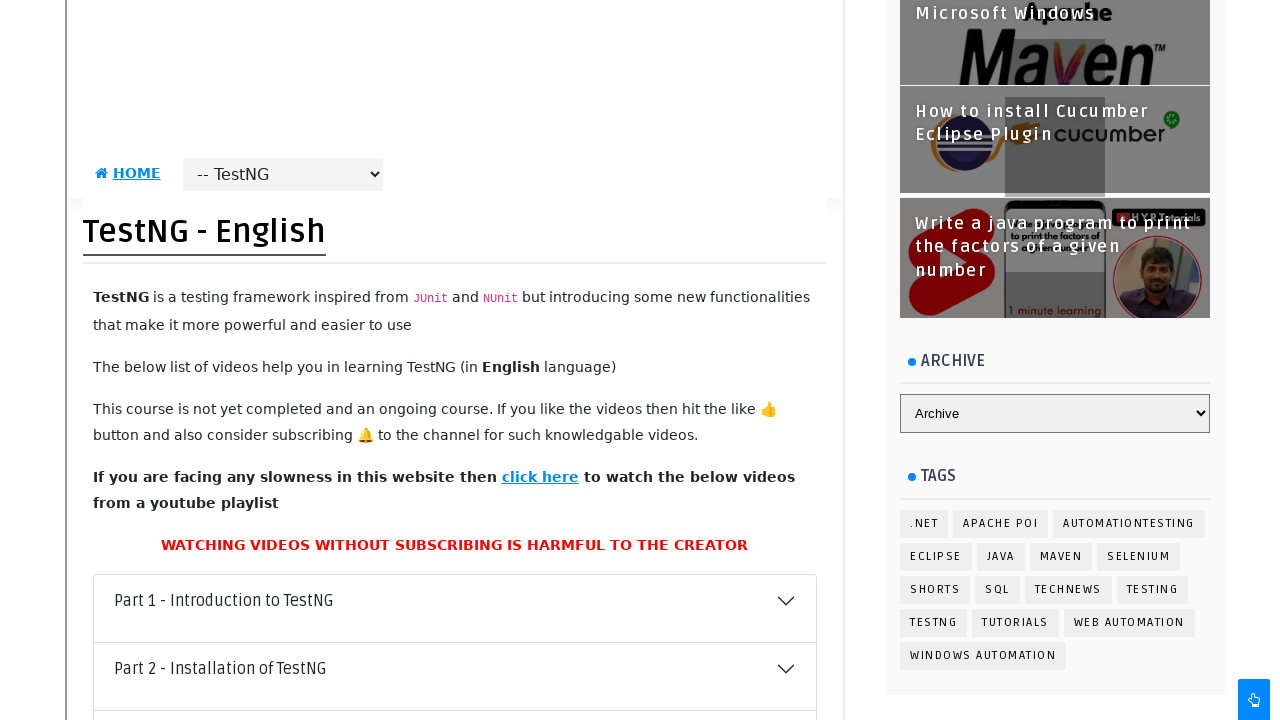

Scrolled down 1000 pixels to view Frame 3
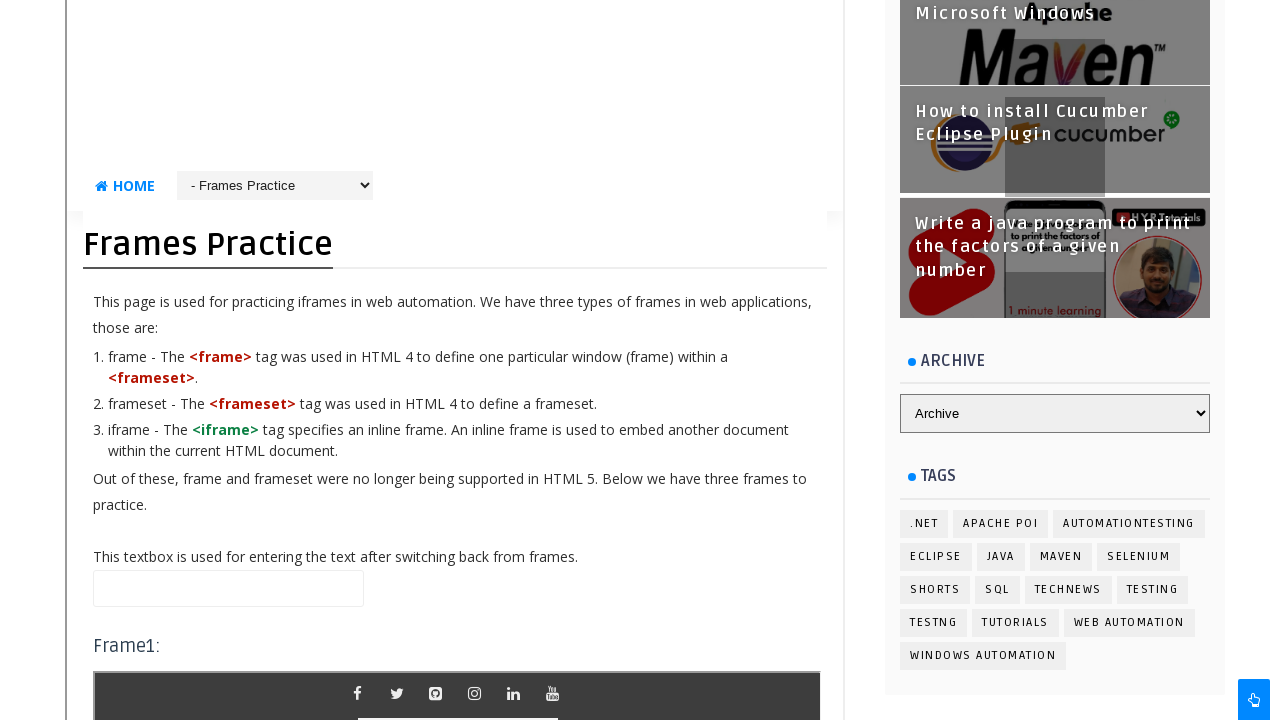

Located Frame 3 (#frm3)
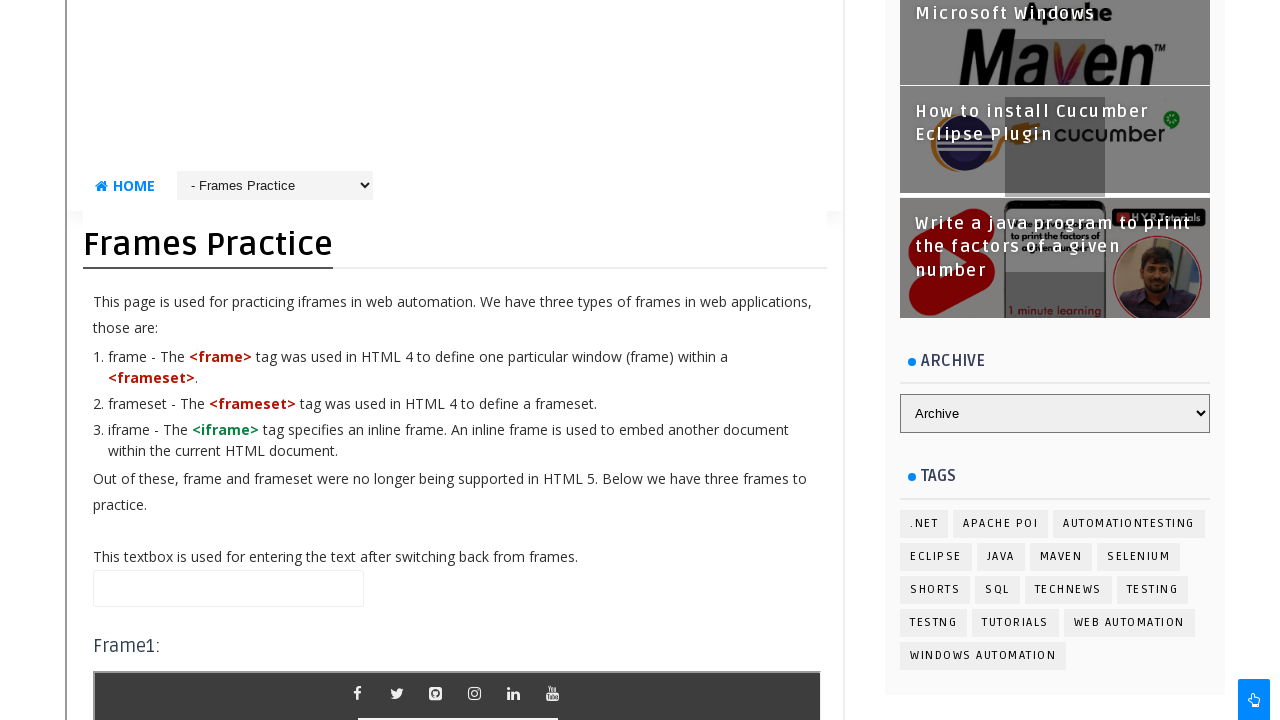

Entered 'Selenium Testing' in textbox in Frame 3 on #frm3 >> internal:control=enter-frame >> #name
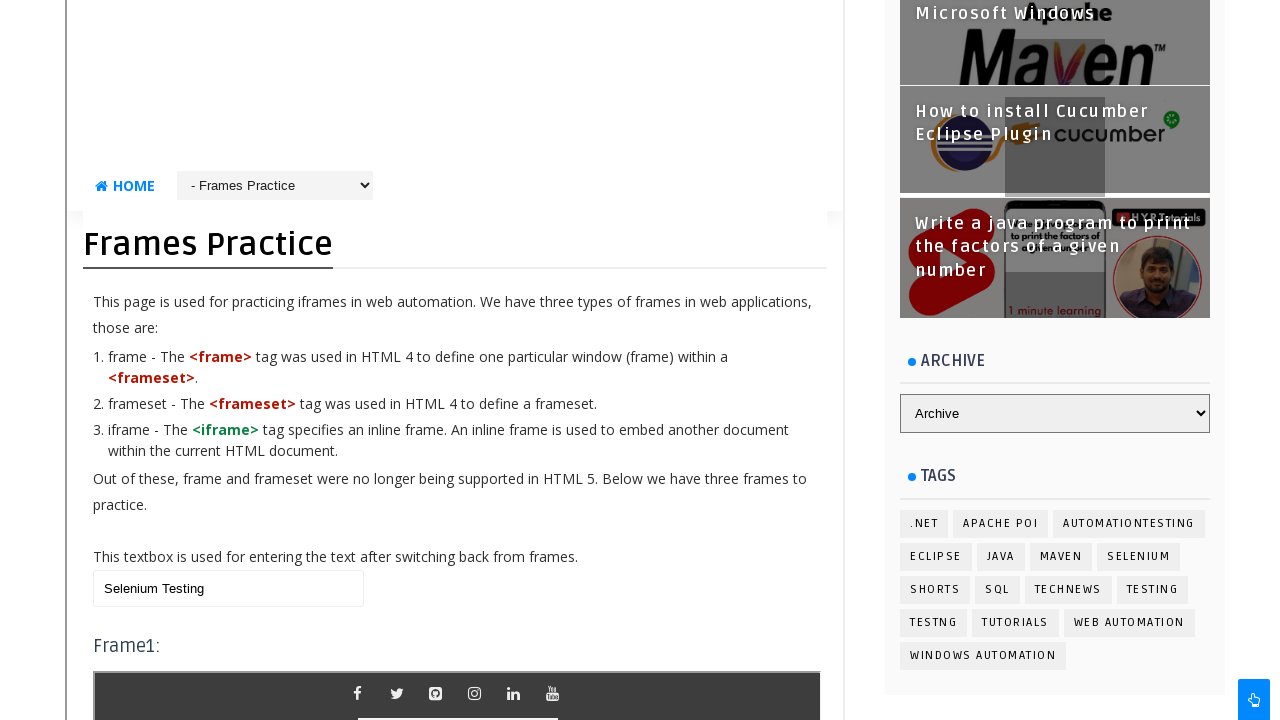

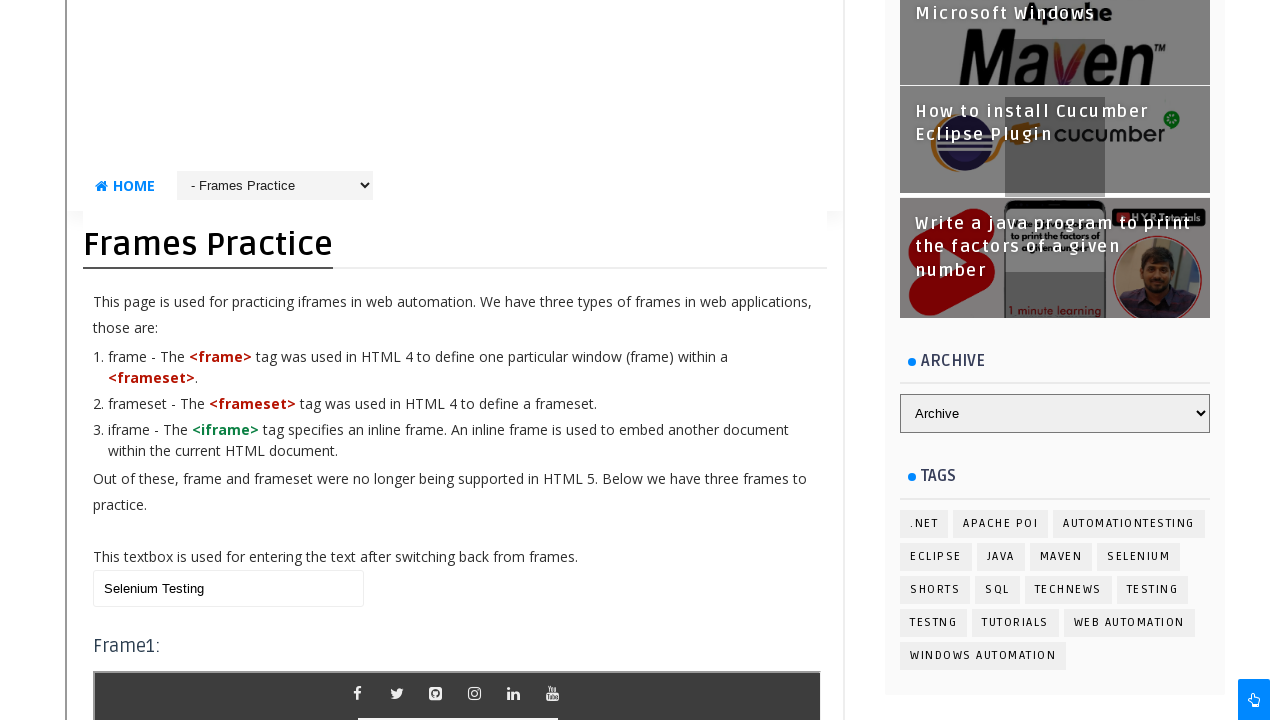